Tests that entered text is trimmed when editing a todo item

Starting URL: https://demo.playwright.dev/todomvc

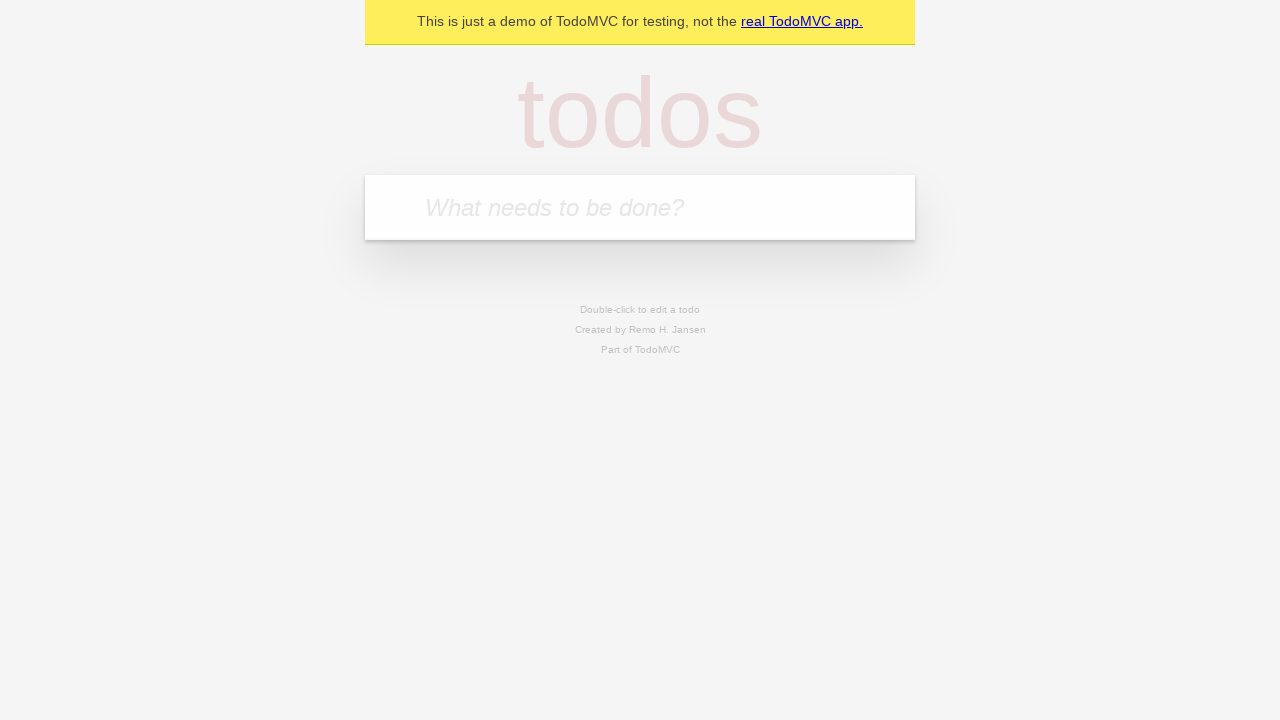

Filled todo input with 'buy some cheese' on internal:attr=[placeholder="What needs to be done?"i]
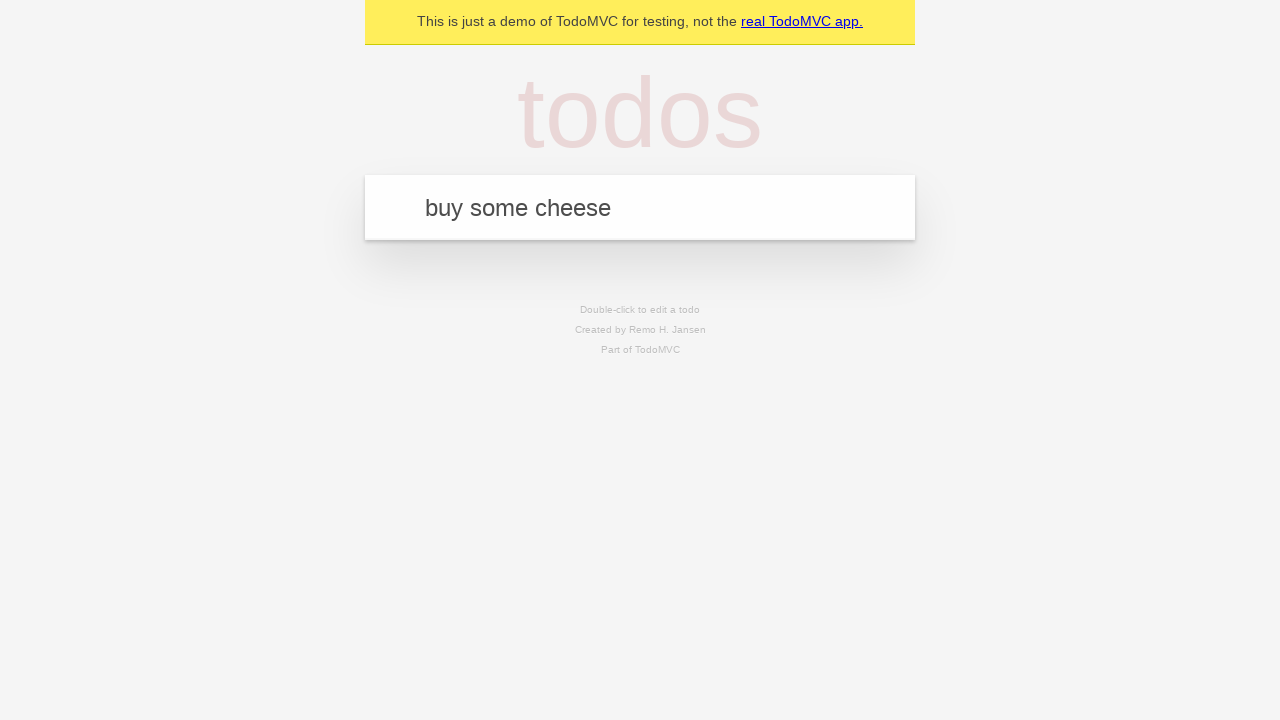

Pressed Enter to create first todo item on internal:attr=[placeholder="What needs to be done?"i]
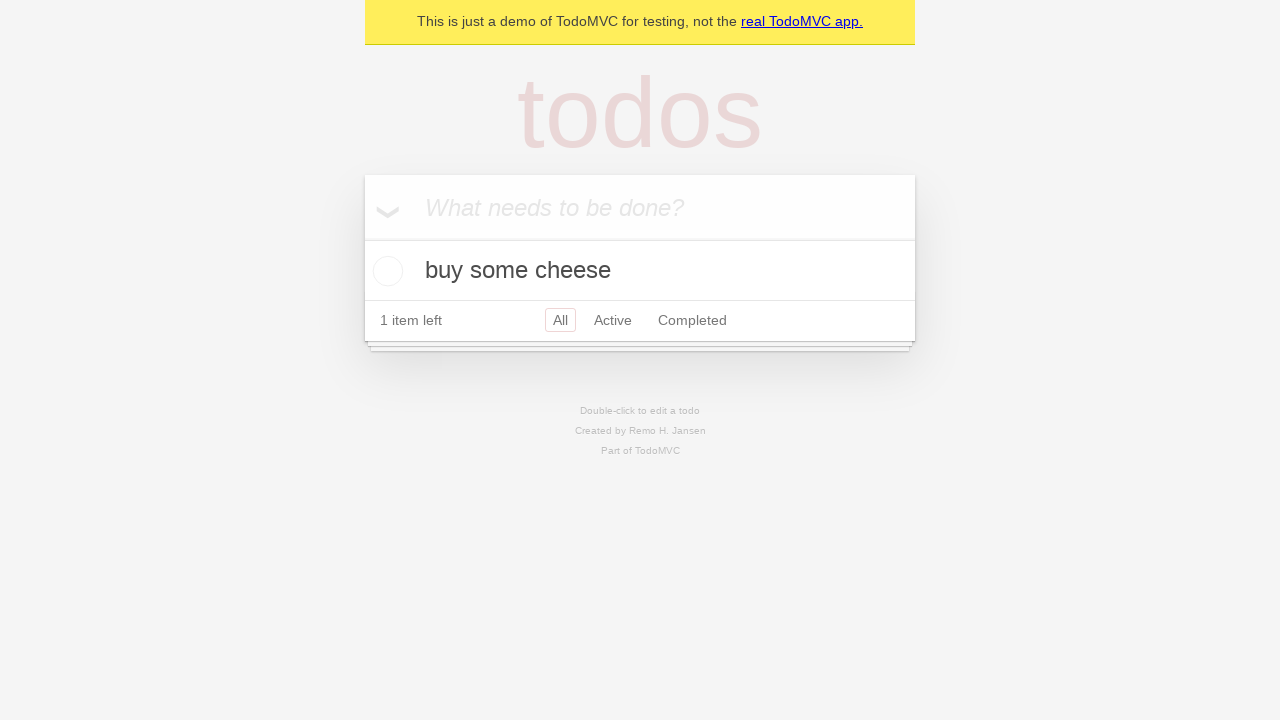

Filled todo input with 'feed the cat' on internal:attr=[placeholder="What needs to be done?"i]
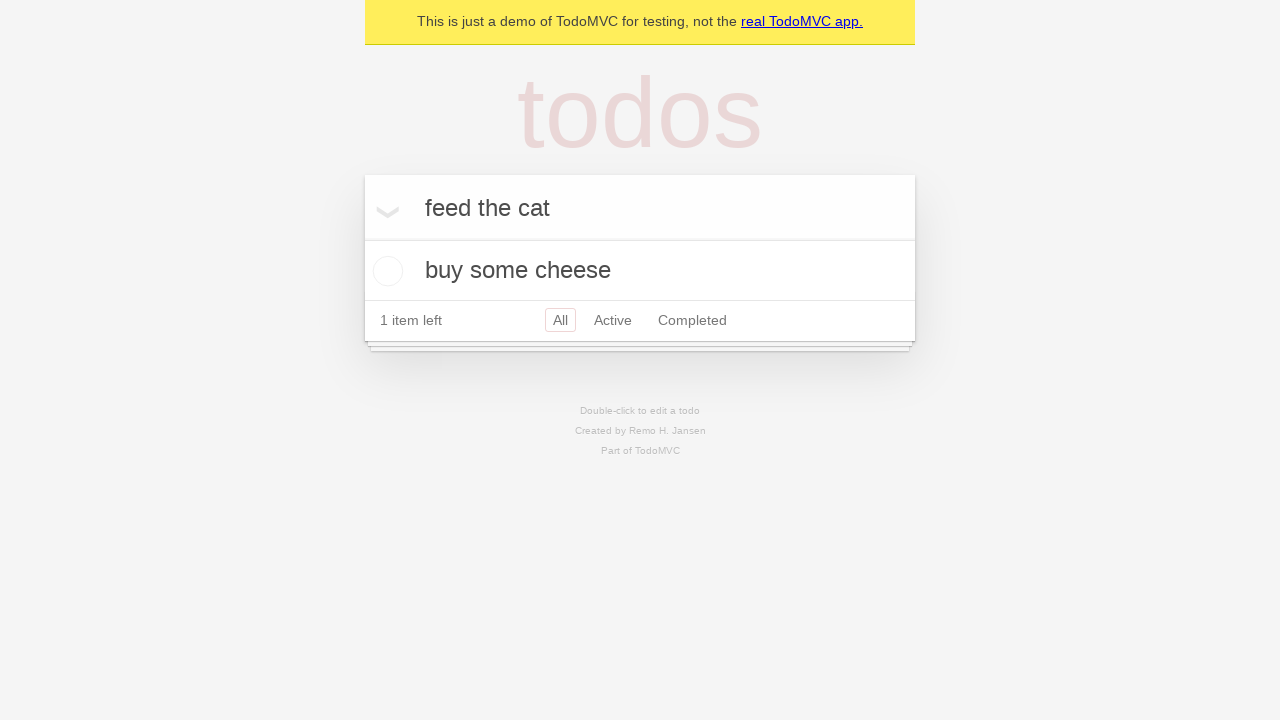

Pressed Enter to create second todo item on internal:attr=[placeholder="What needs to be done?"i]
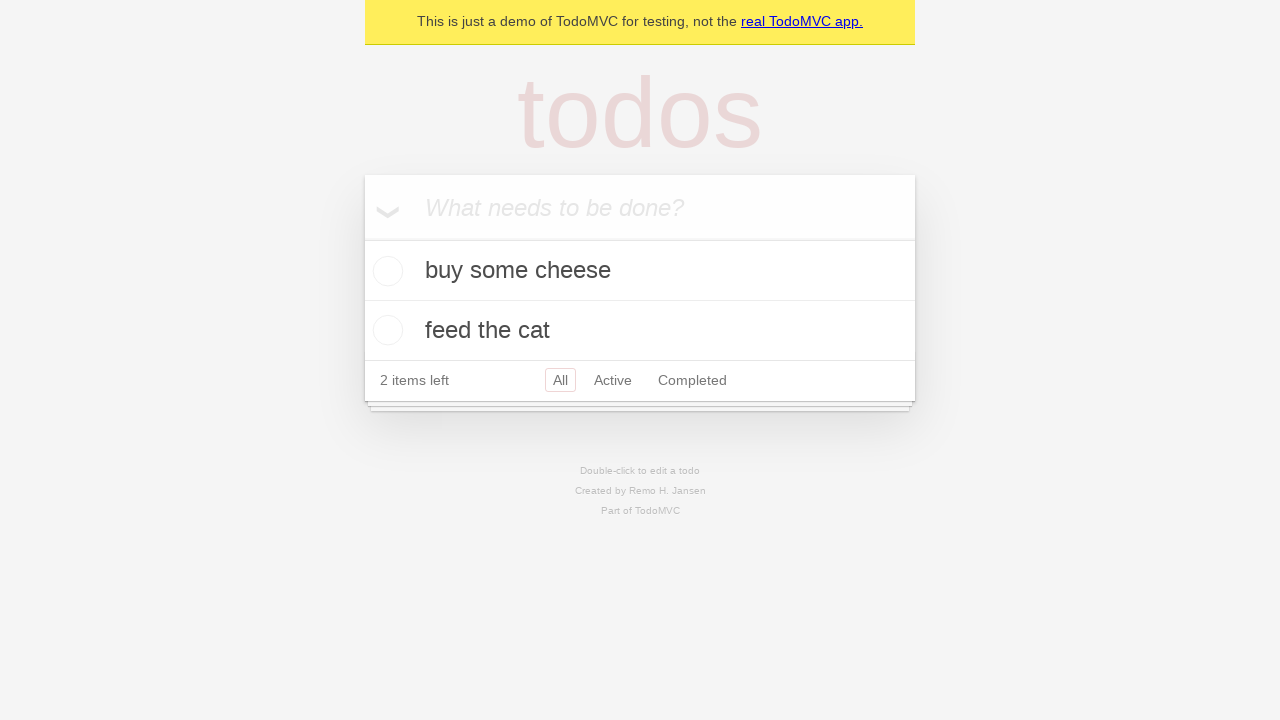

Filled todo input with 'book a doctors appointment' on internal:attr=[placeholder="What needs to be done?"i]
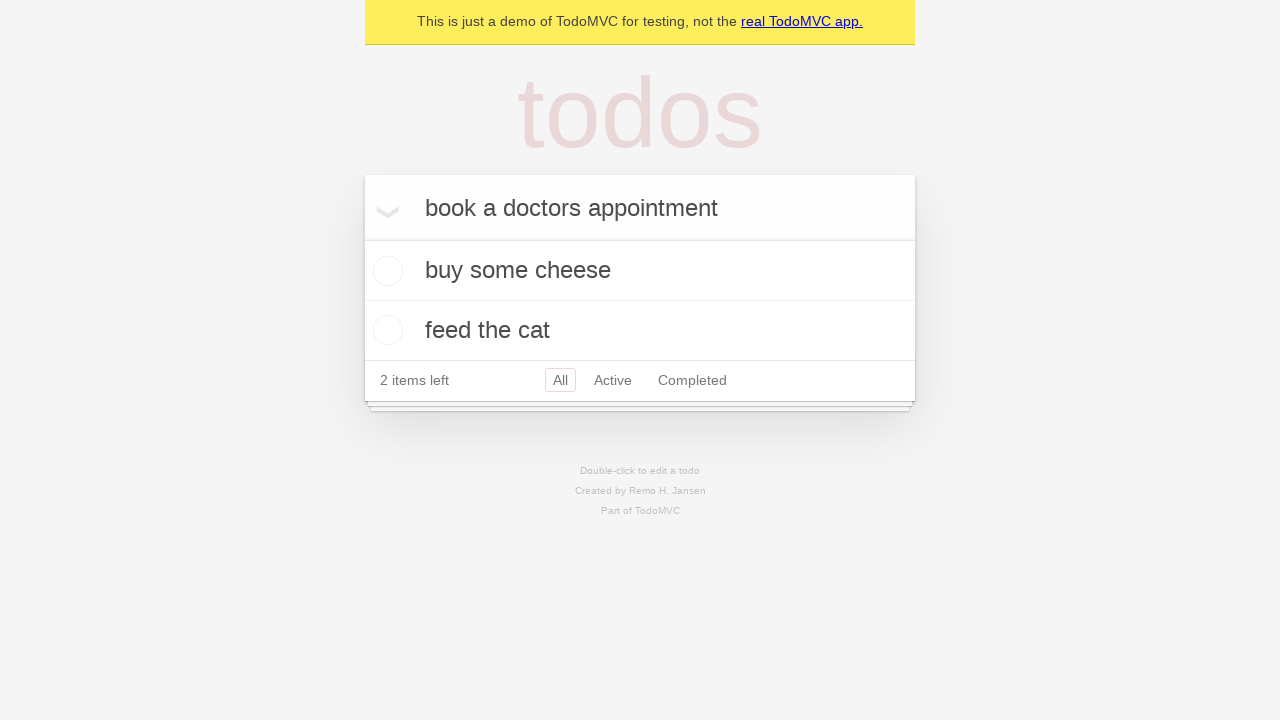

Pressed Enter to create third todo item on internal:attr=[placeholder="What needs to be done?"i]
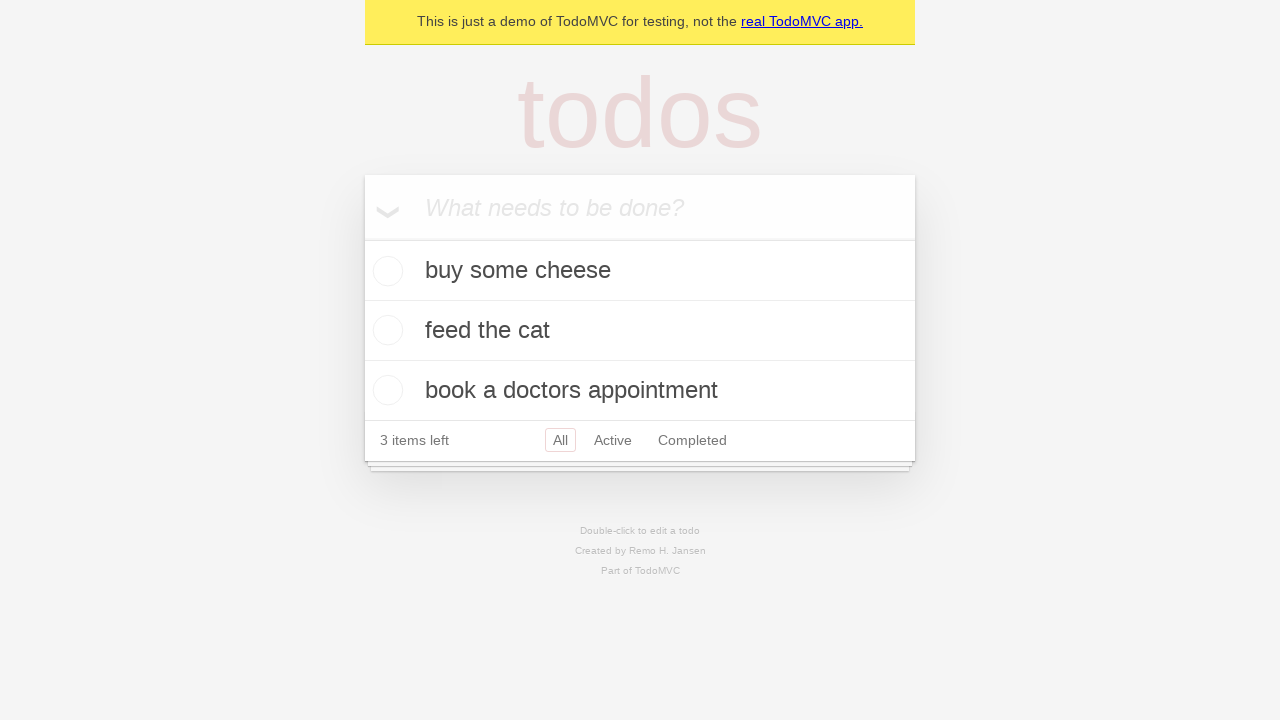

Double-clicked second todo item to enter edit mode at (640, 331) on internal:testid=[data-testid="todo-item"s] >> nth=1
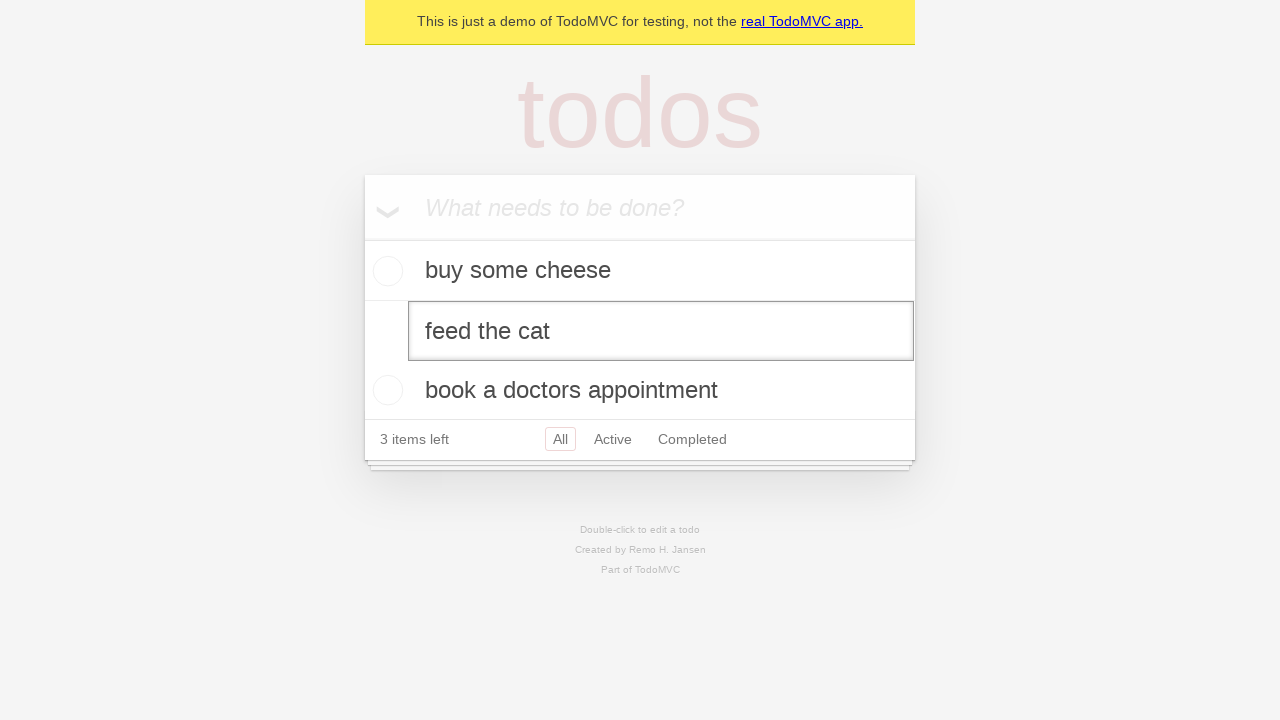

Filled edit field with text containing leading and trailing spaces on internal:testid=[data-testid="todo-item"s] >> nth=1 >> internal:role=textbox[nam
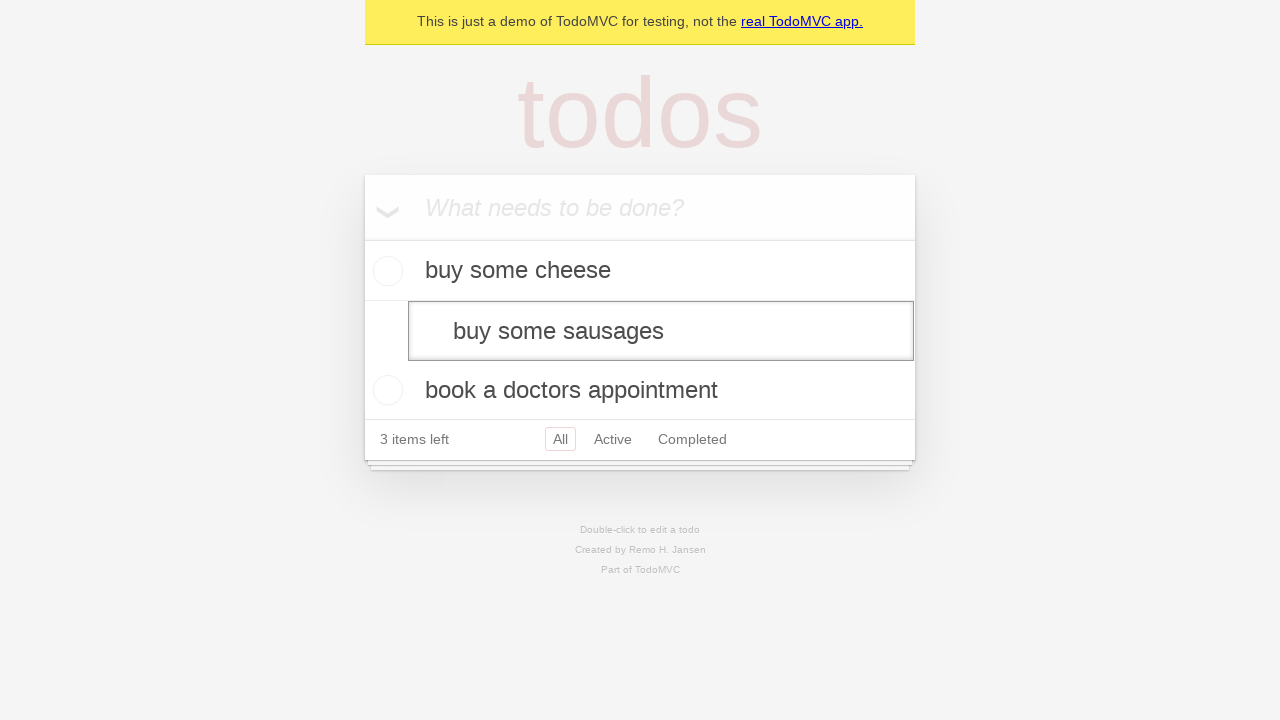

Pressed Enter to save edited todo item (text should be trimmed) on internal:testid=[data-testid="todo-item"s] >> nth=1 >> internal:role=textbox[nam
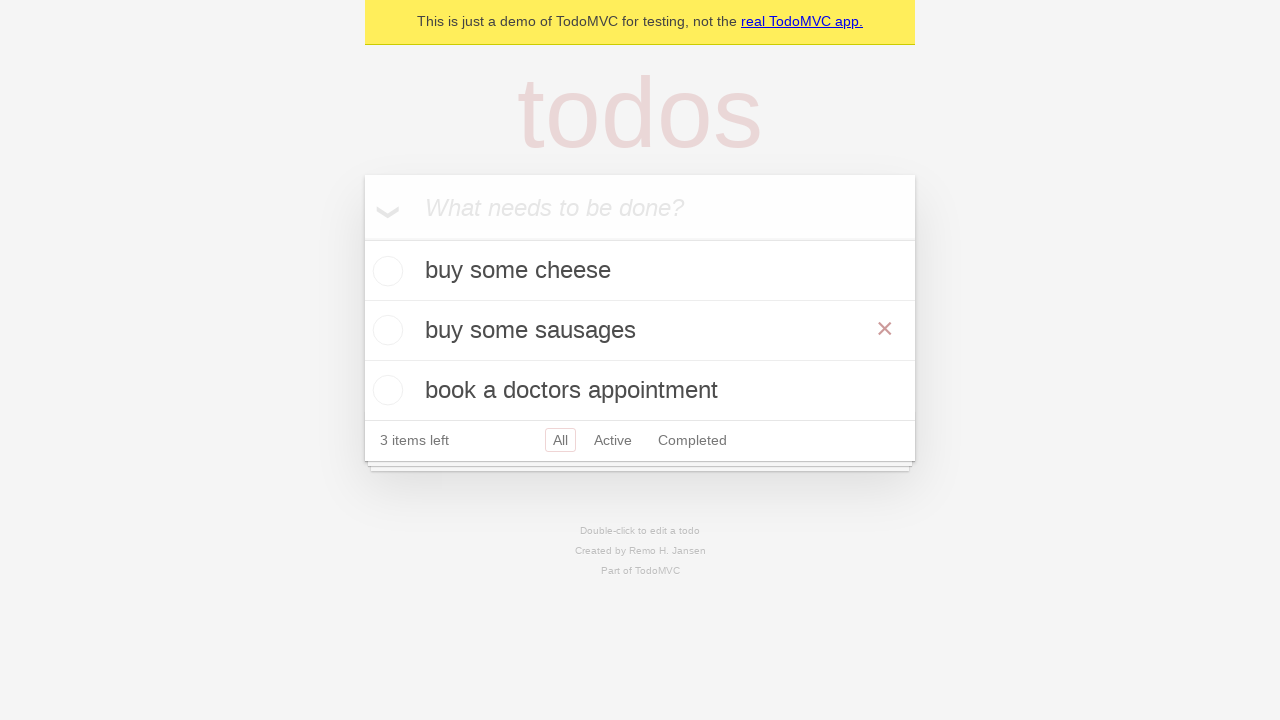

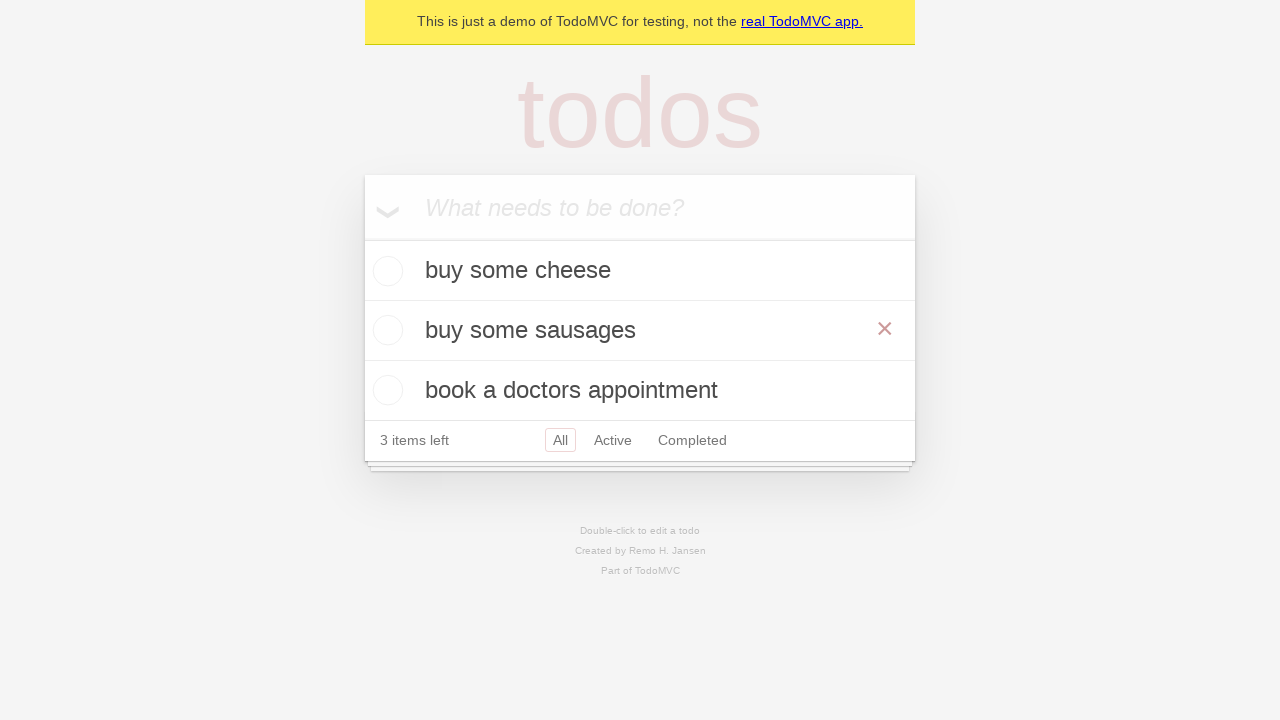